Tests jQuery UI datepicker functionality by navigating through months/years and selecting a specific date

Starting URL: https://jqueryui.com/datepicker/

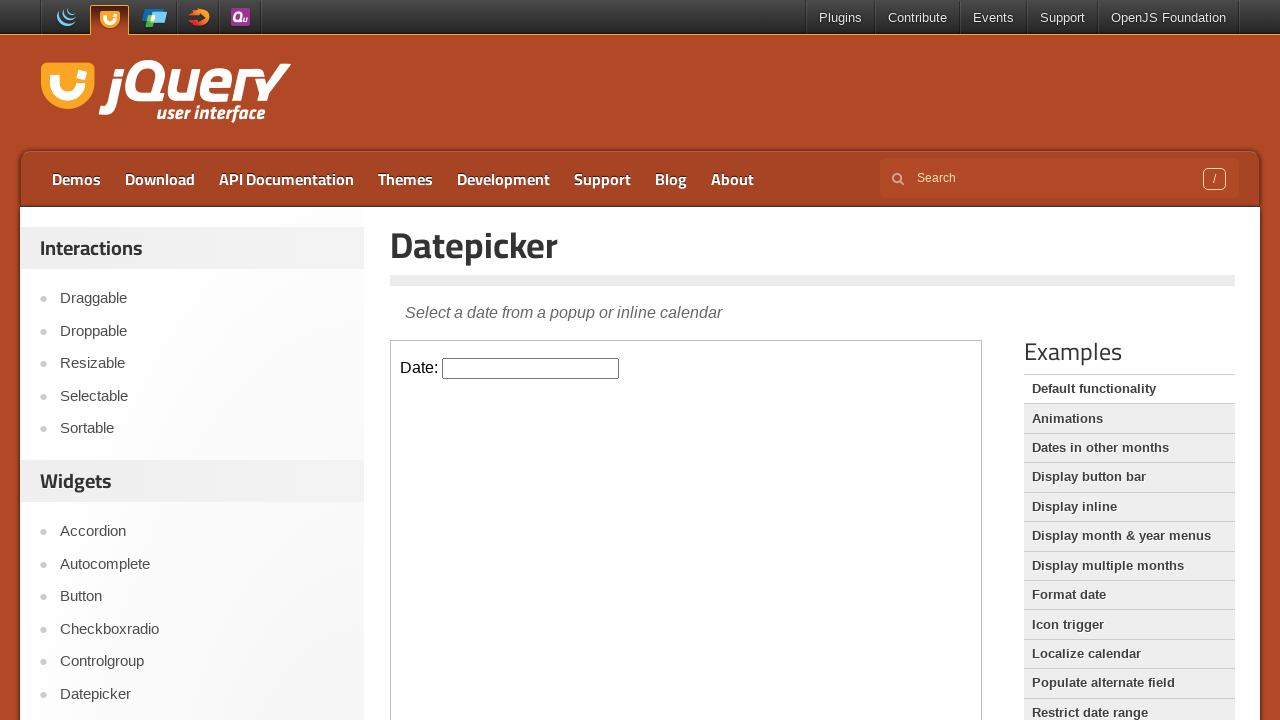

Located demo frame
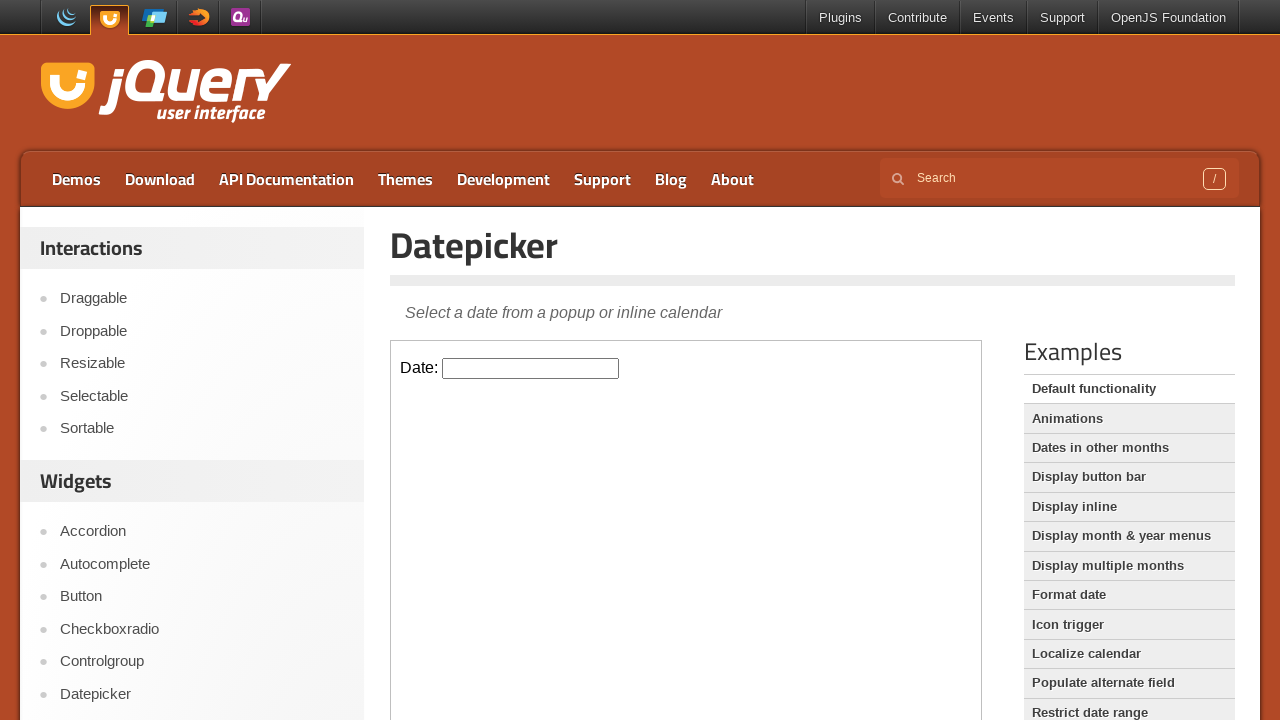

Clicked datepicker input to open calendar at (531, 368) on iframe.demo-frame >> internal:control=enter-frame >> #datepicker
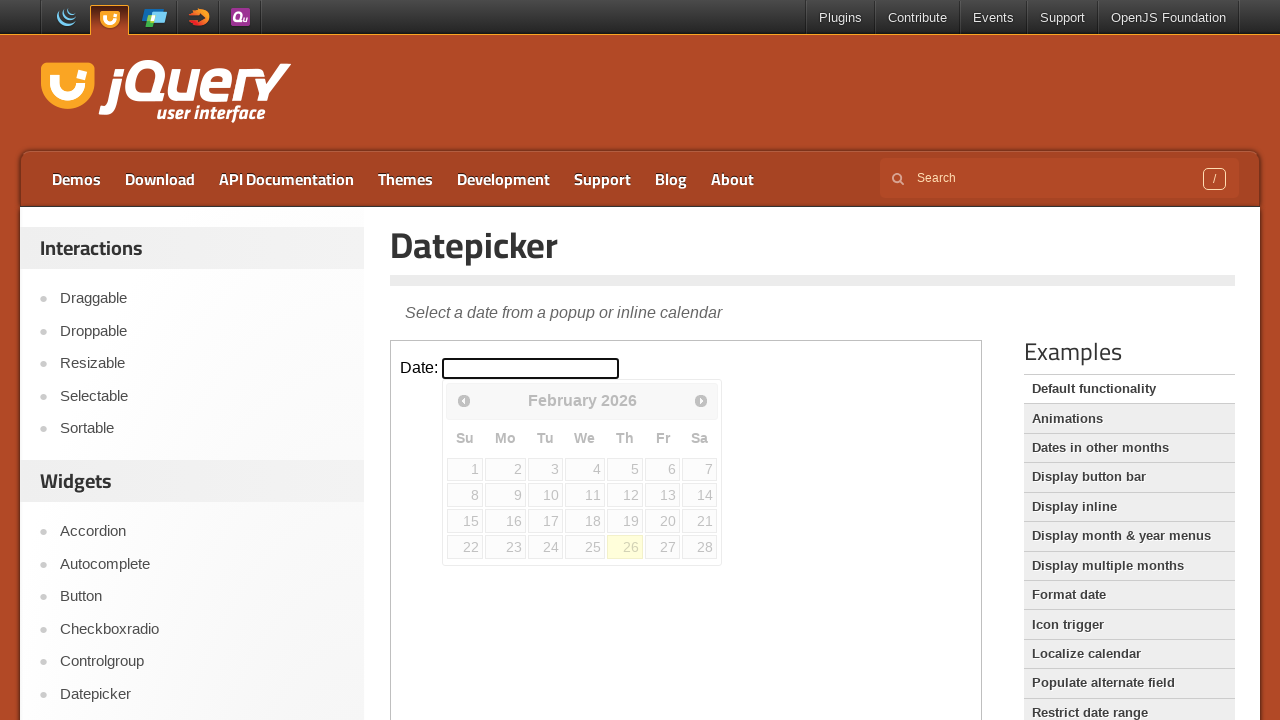

Retrieved current year: 2026
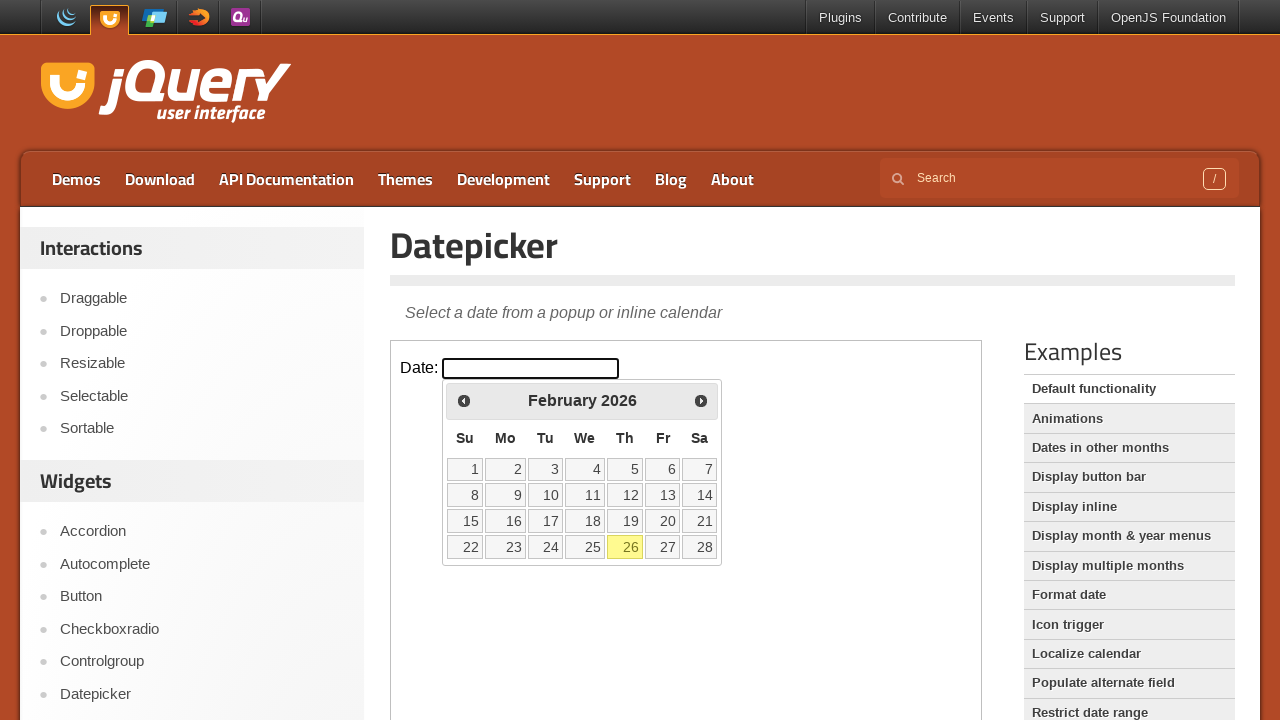

Retrieved current month: February
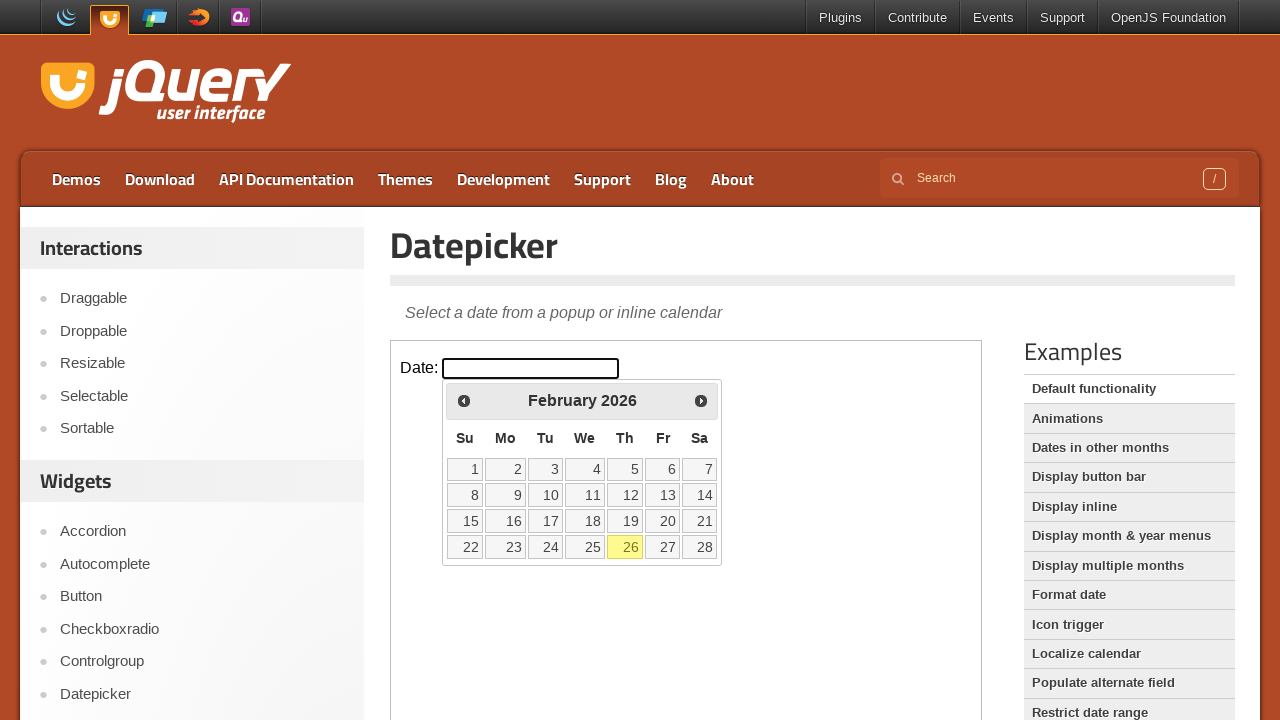

Clicked next button to navigate forward from February 2026 at (701, 400) on iframe.demo-frame >> internal:control=enter-frame >> span.ui-icon.ui-icon-circle
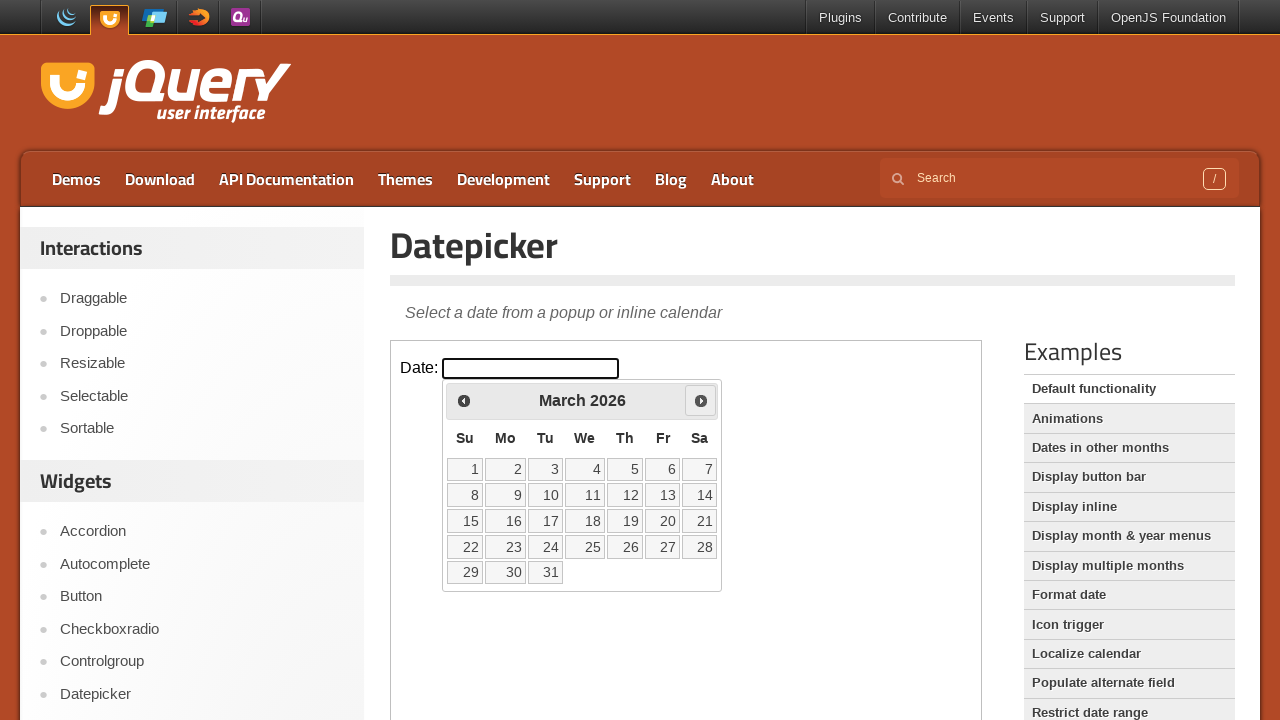

Retrieved current year: 2026
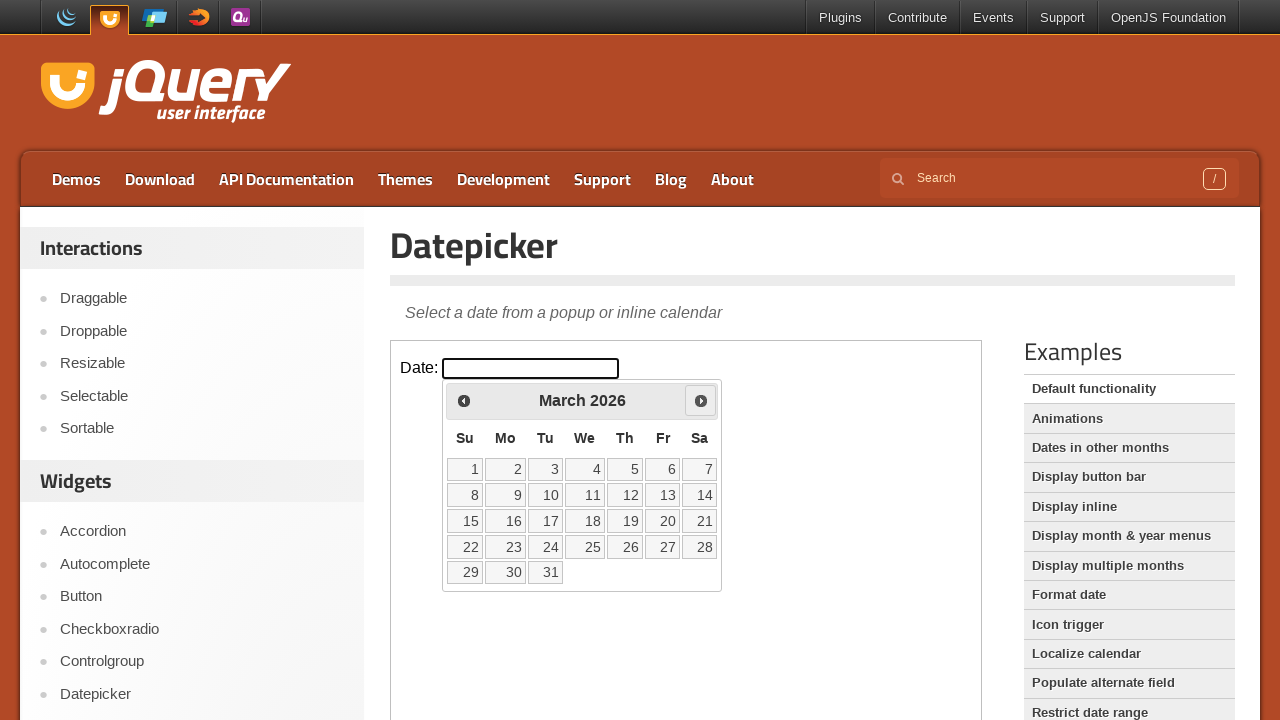

Retrieved current month: March
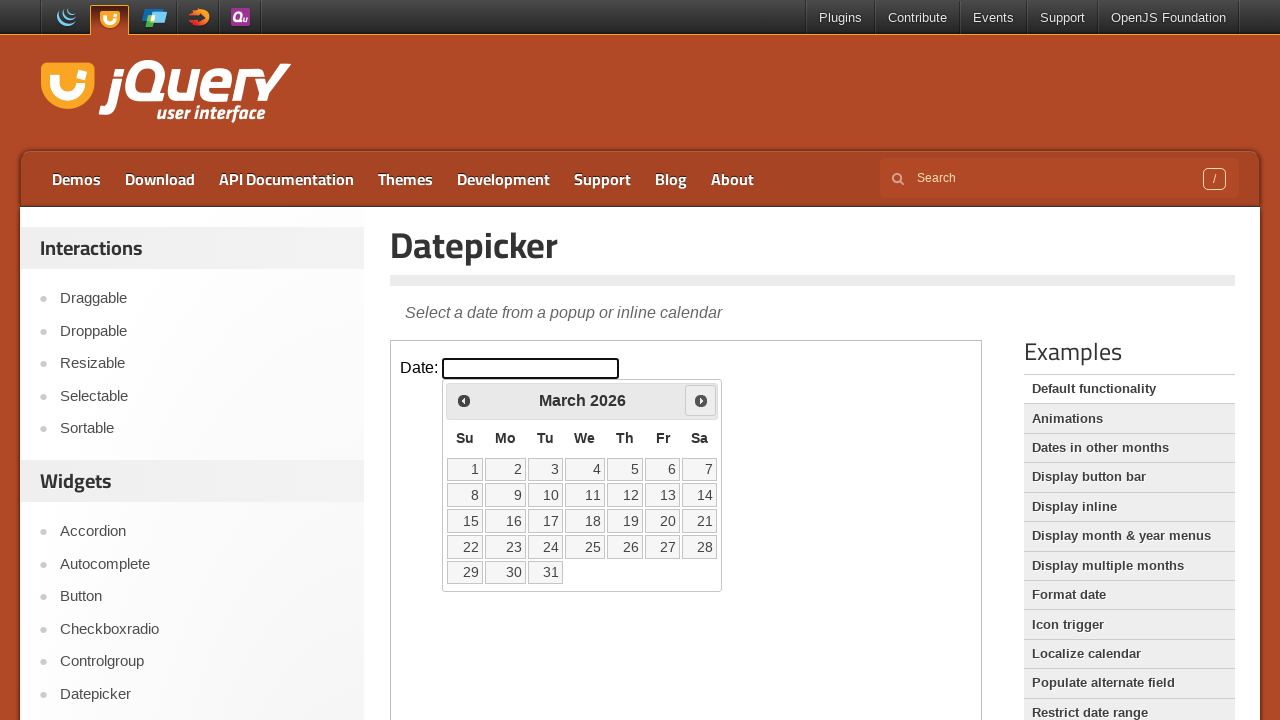

Reached target date March 2026
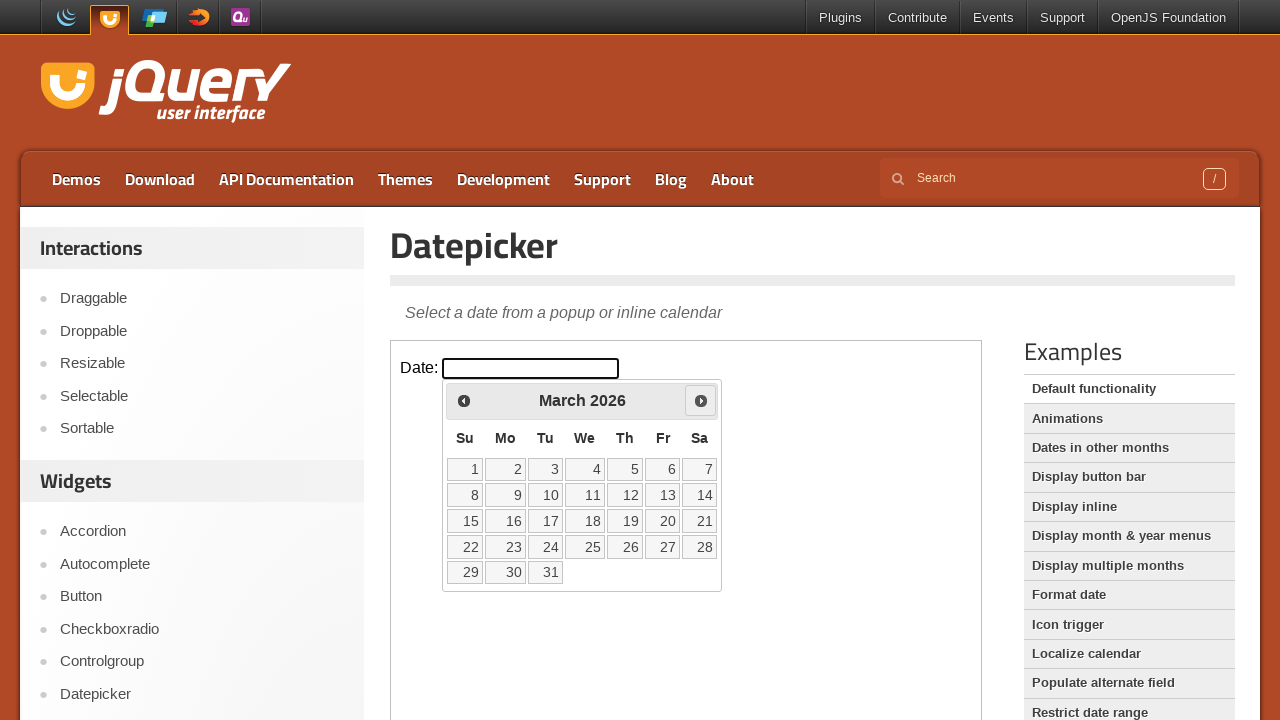

Retrieved all date elements from calendar
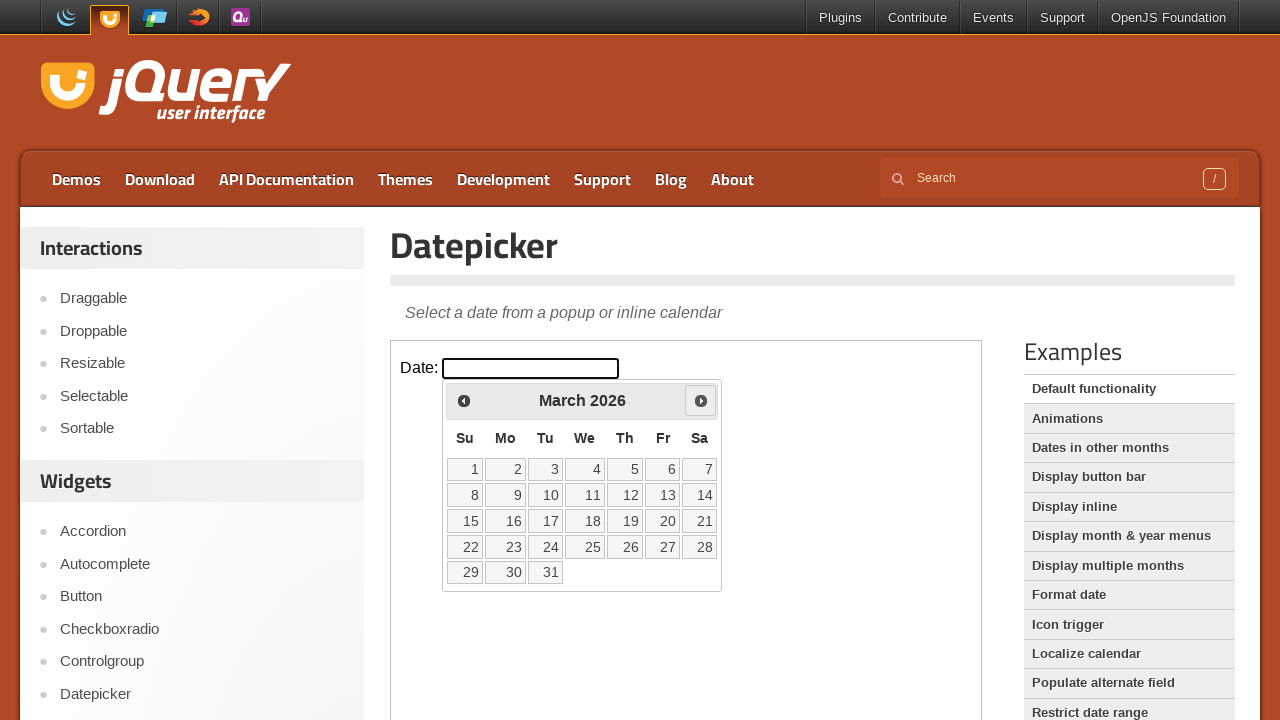

Selected date 26 from the calendar at (625, 547) on iframe.demo-frame >> internal:control=enter-frame >> table.ui-datepicker-calenda
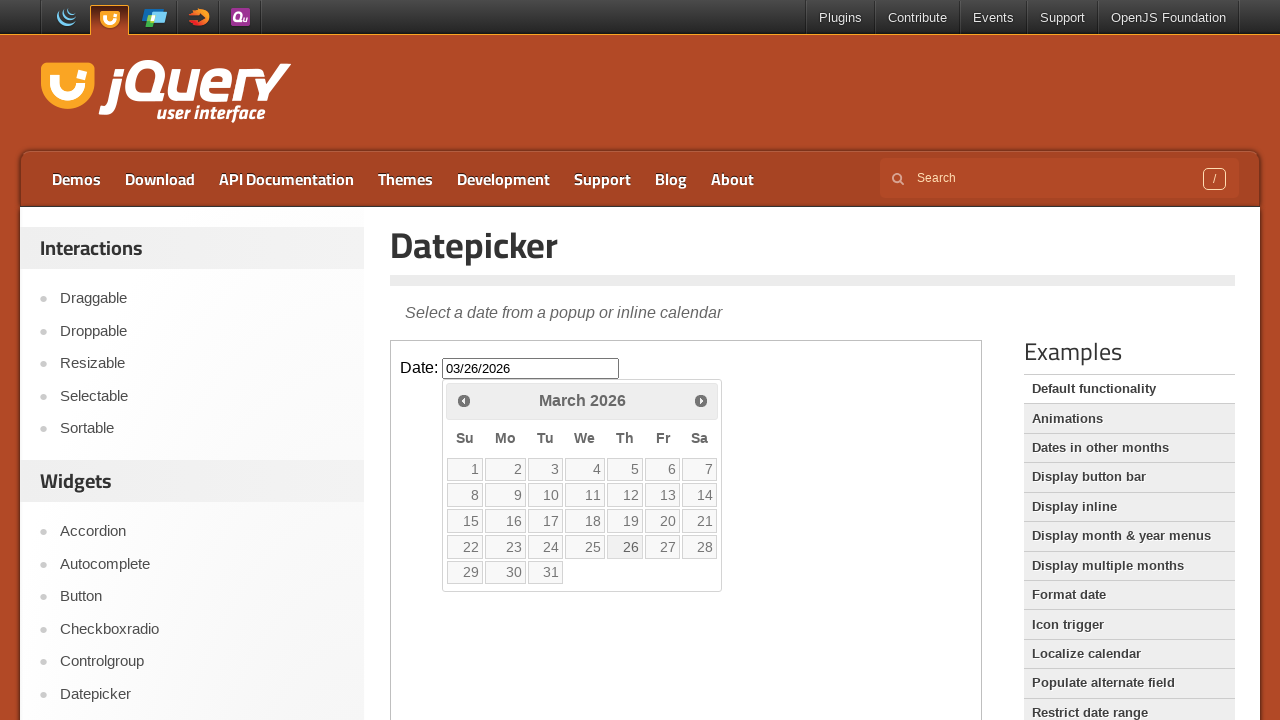

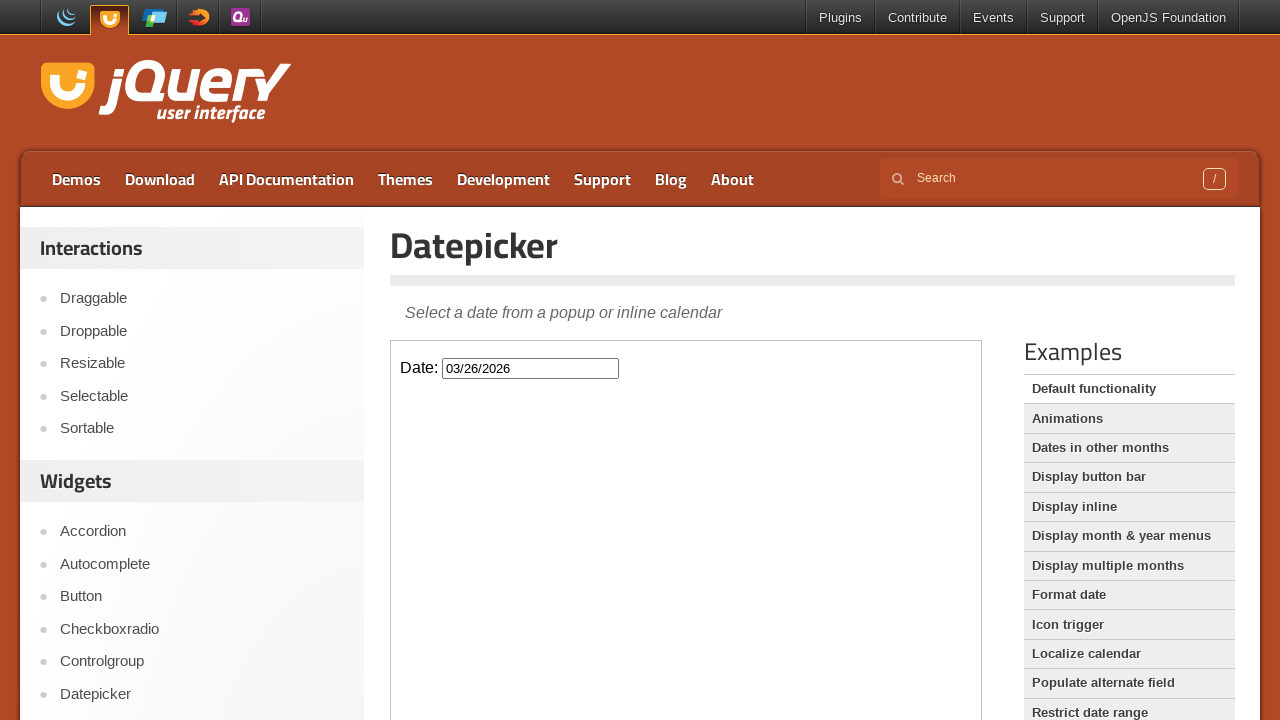